Tests unmarking items as complete by unchecking their checkboxes

Starting URL: https://demo.playwright.dev/todomvc

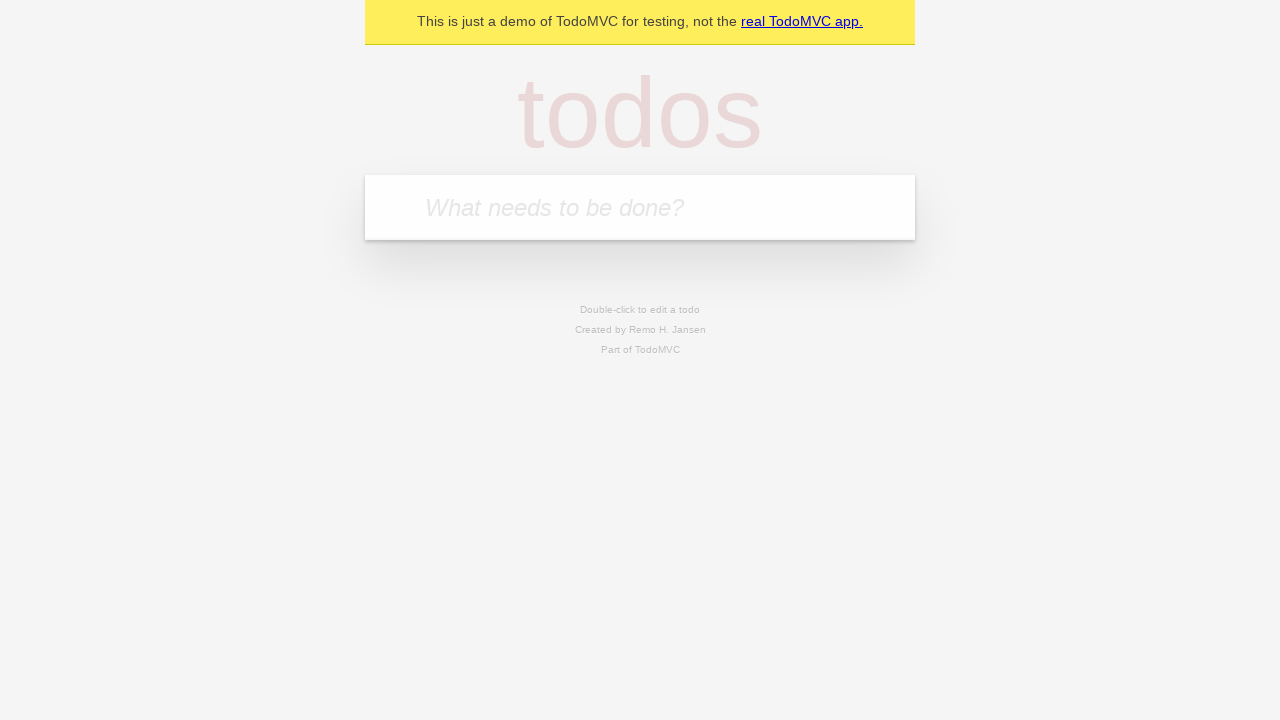

Located the todo input field
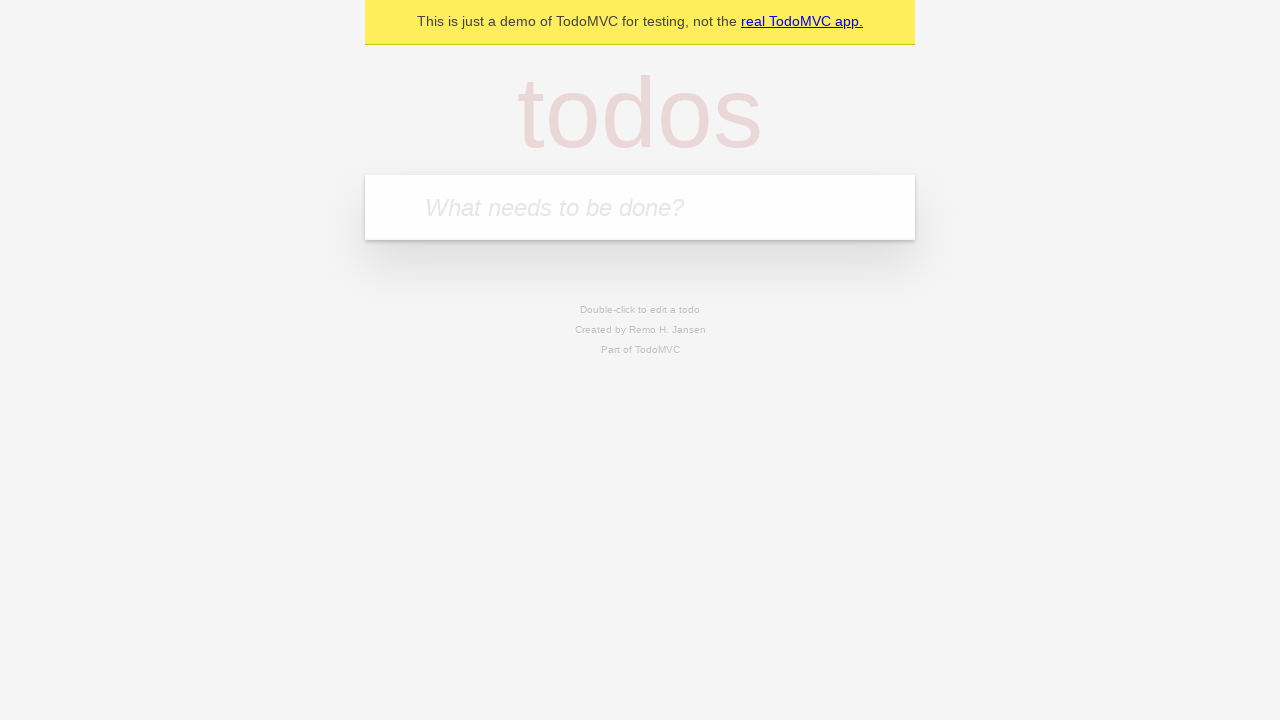

Filled first todo input with 'buy some cheese' on internal:attr=[placeholder="What needs to be done?"i]
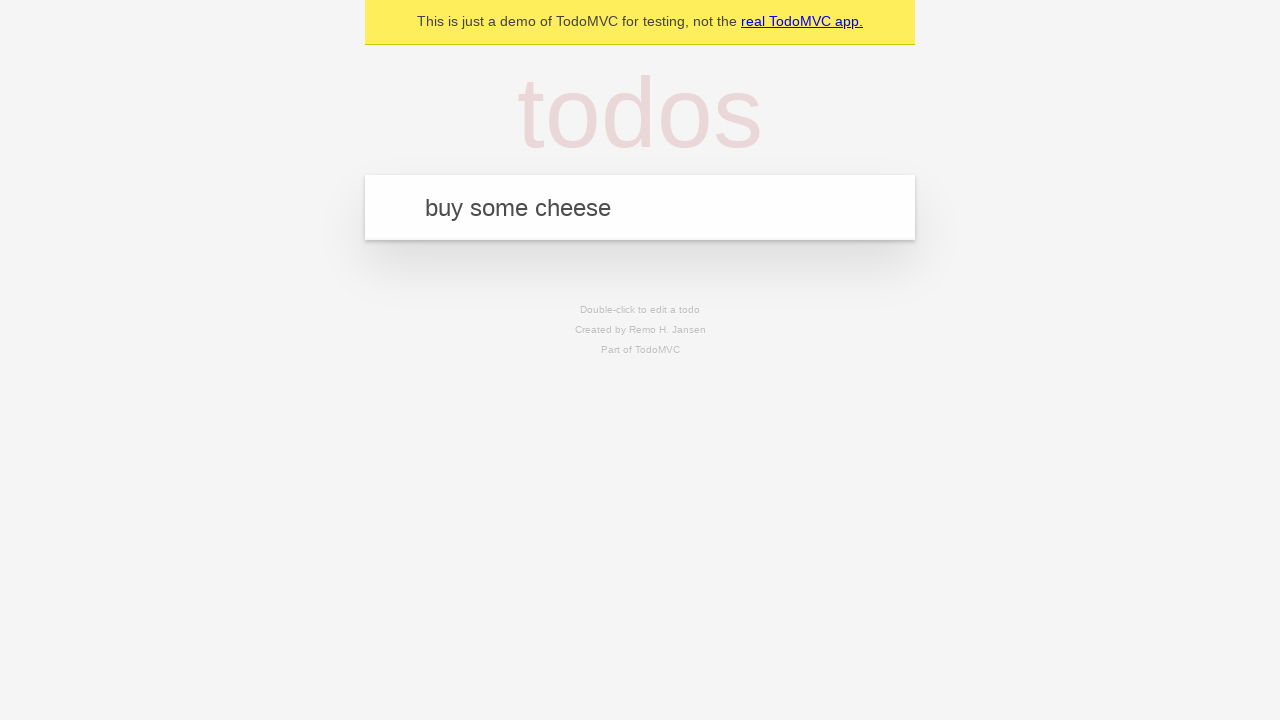

Pressed Enter to create first todo item on internal:attr=[placeholder="What needs to be done?"i]
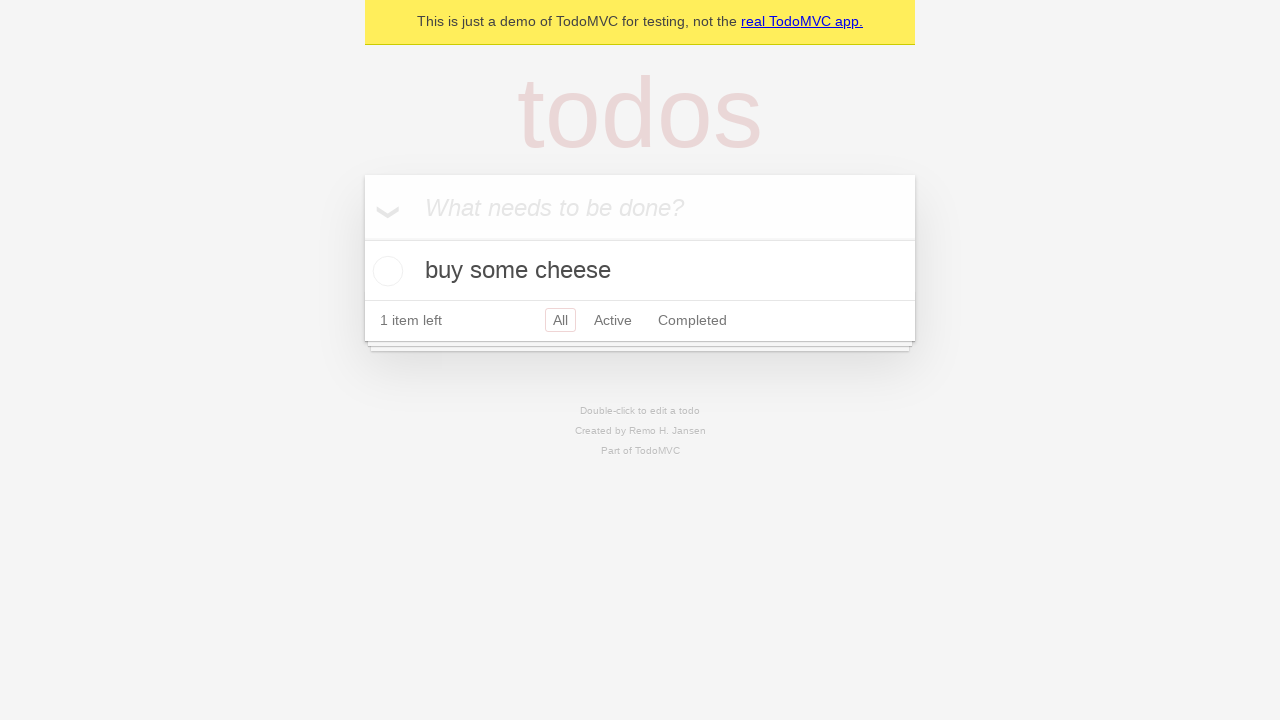

Filled second todo input with 'feed the cat' on internal:attr=[placeholder="What needs to be done?"i]
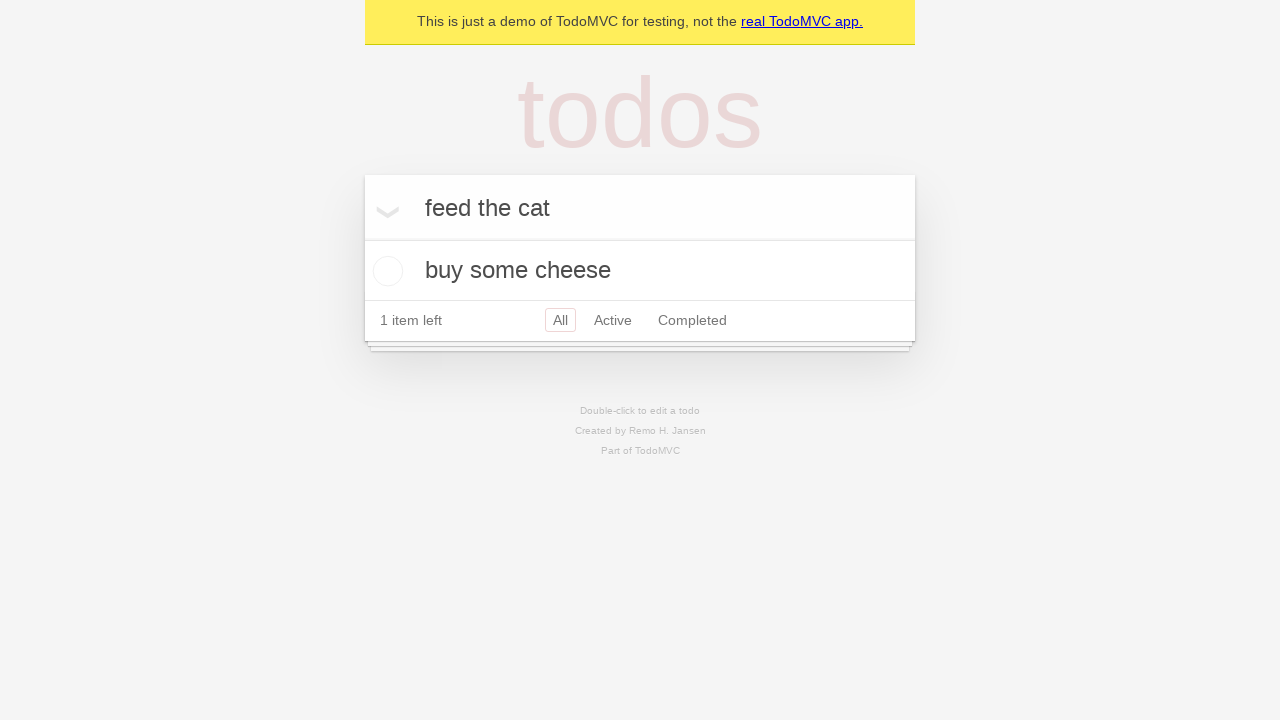

Pressed Enter to create second todo item on internal:attr=[placeholder="What needs to be done?"i]
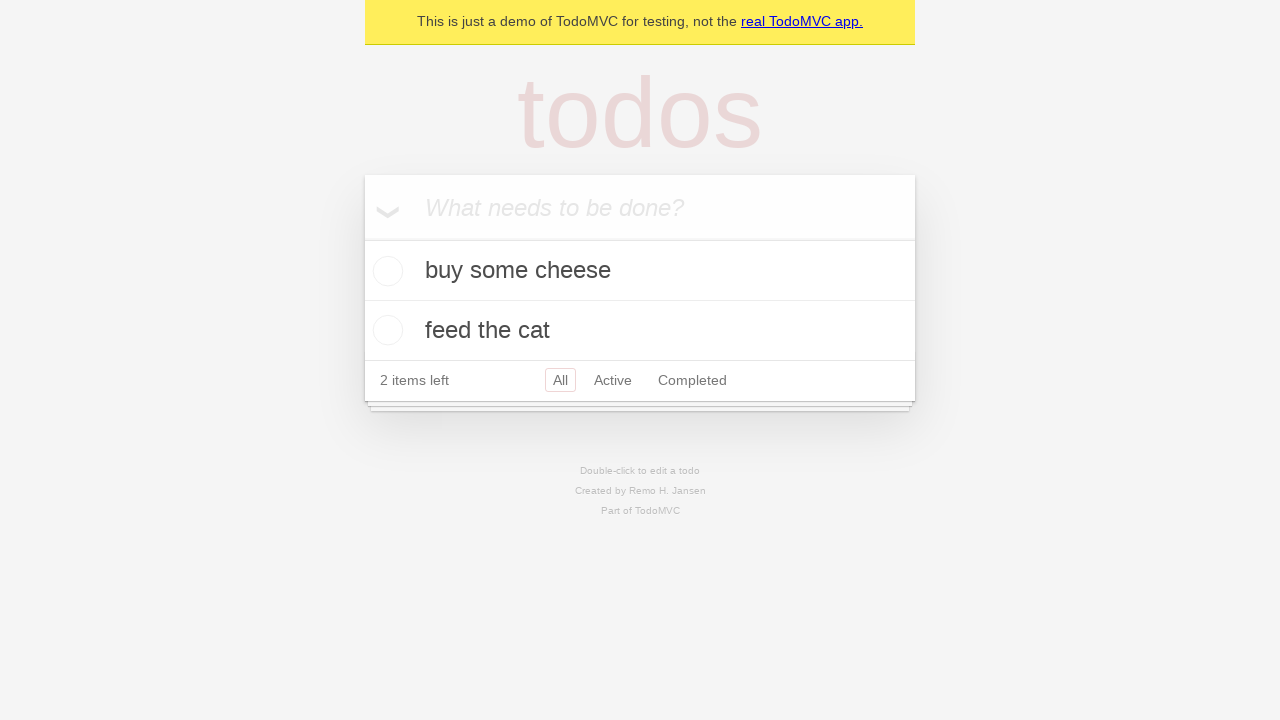

Located the first todo item
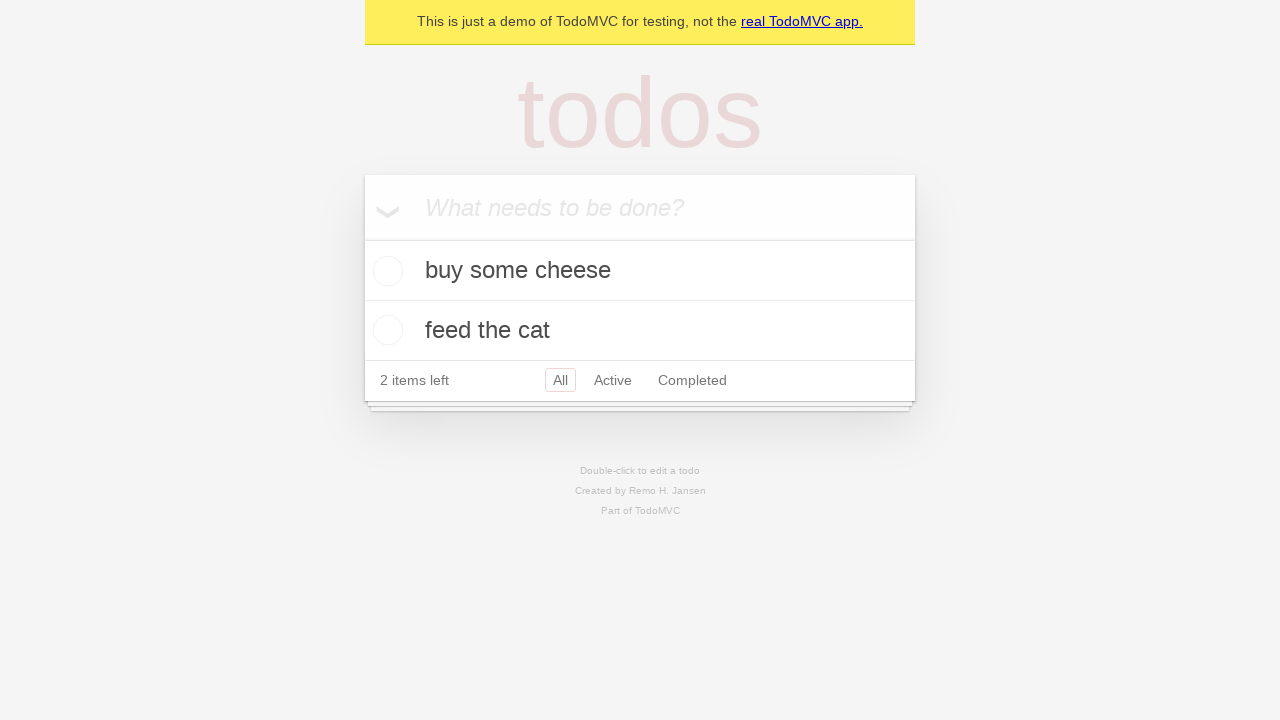

Located the checkbox for the first todo item
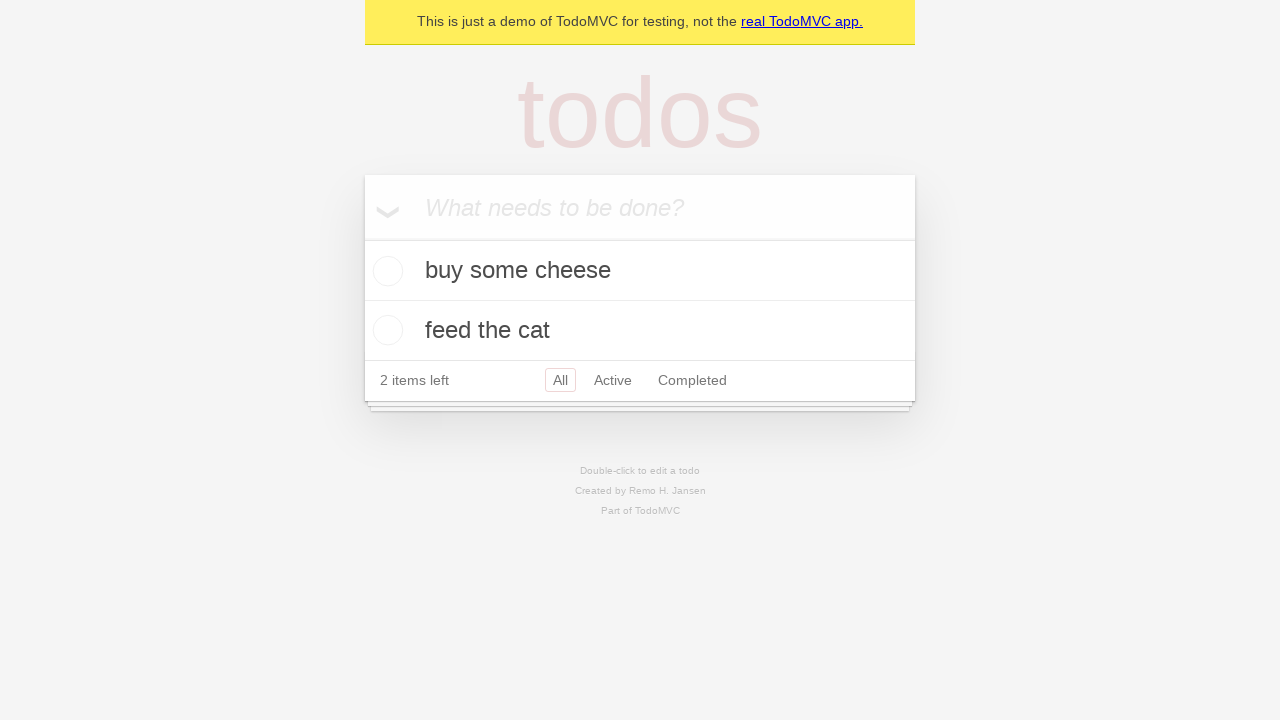

Checked the first todo item to mark it as complete at (385, 271) on internal:testid=[data-testid="todo-item"s] >> nth=0 >> internal:role=checkbox
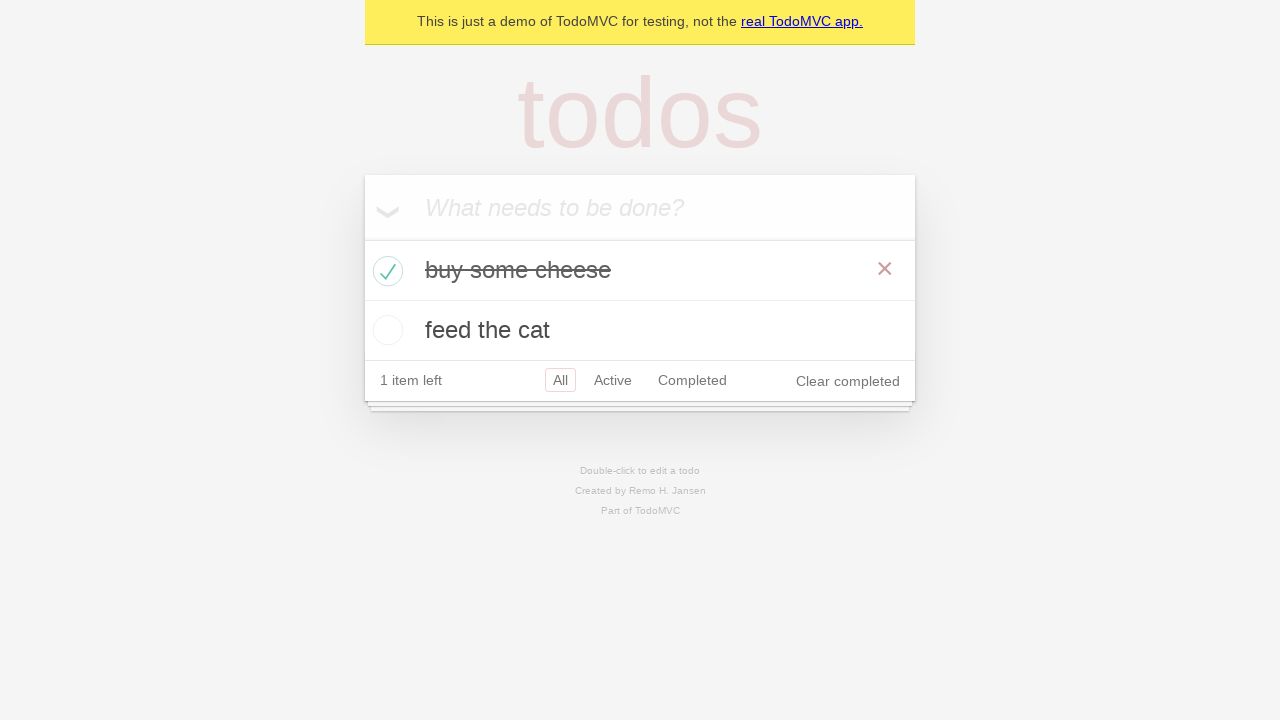

Unchecked the first todo item to mark it as incomplete at (385, 271) on internal:testid=[data-testid="todo-item"s] >> nth=0 >> internal:role=checkbox
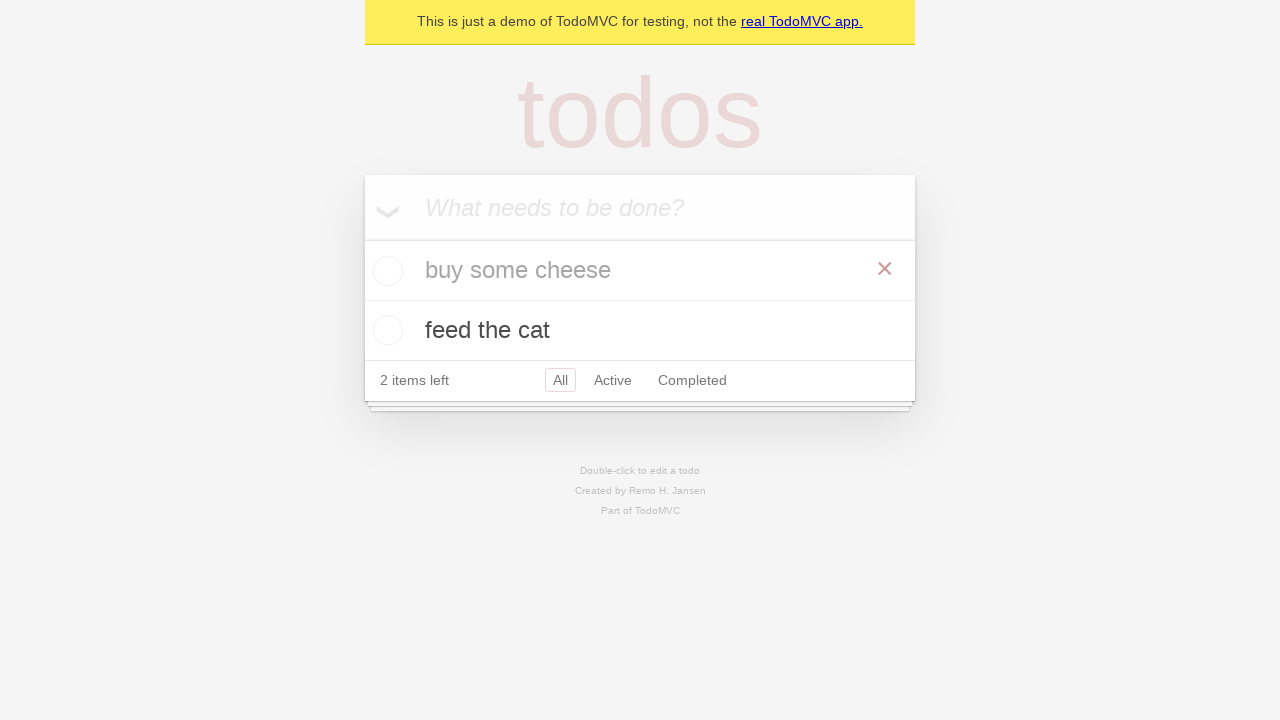

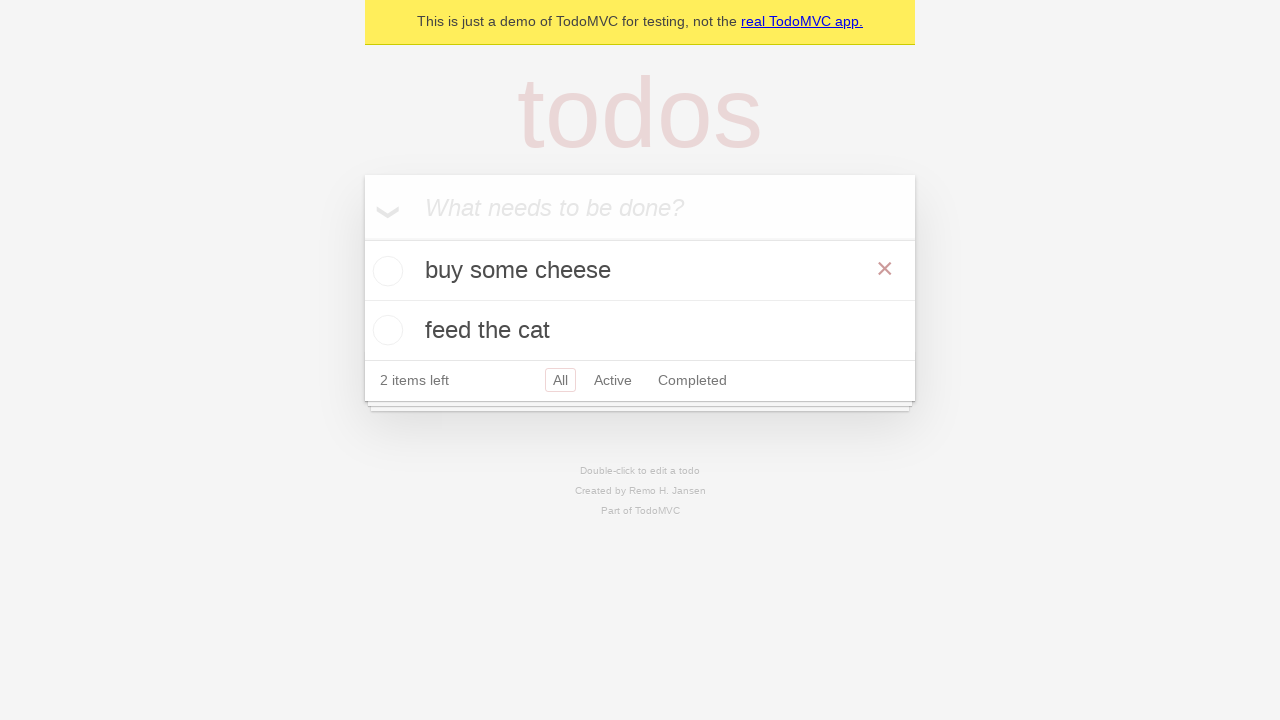